Tests file download functionality by navigating to a download page and clicking on a file link to trigger the download.

Starting URL: https://the-internet.herokuapp.com/download

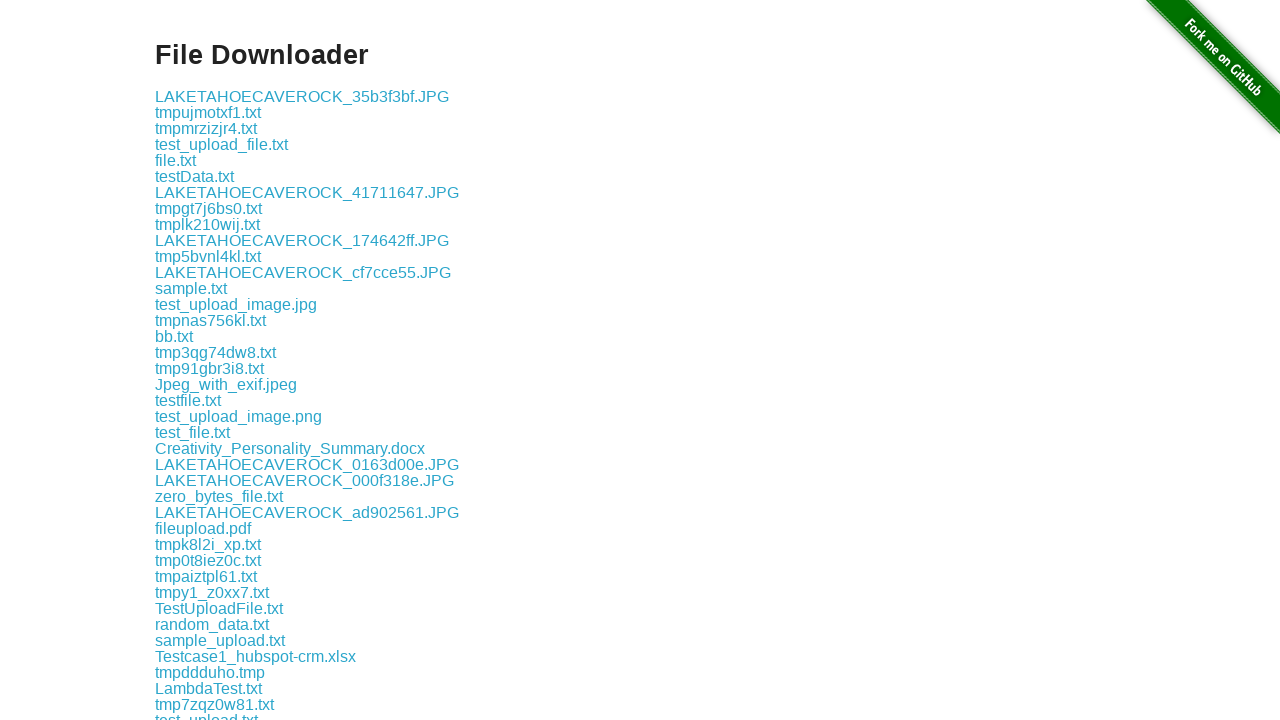

Navigated to download page at https://the-internet.herokuapp.com/download
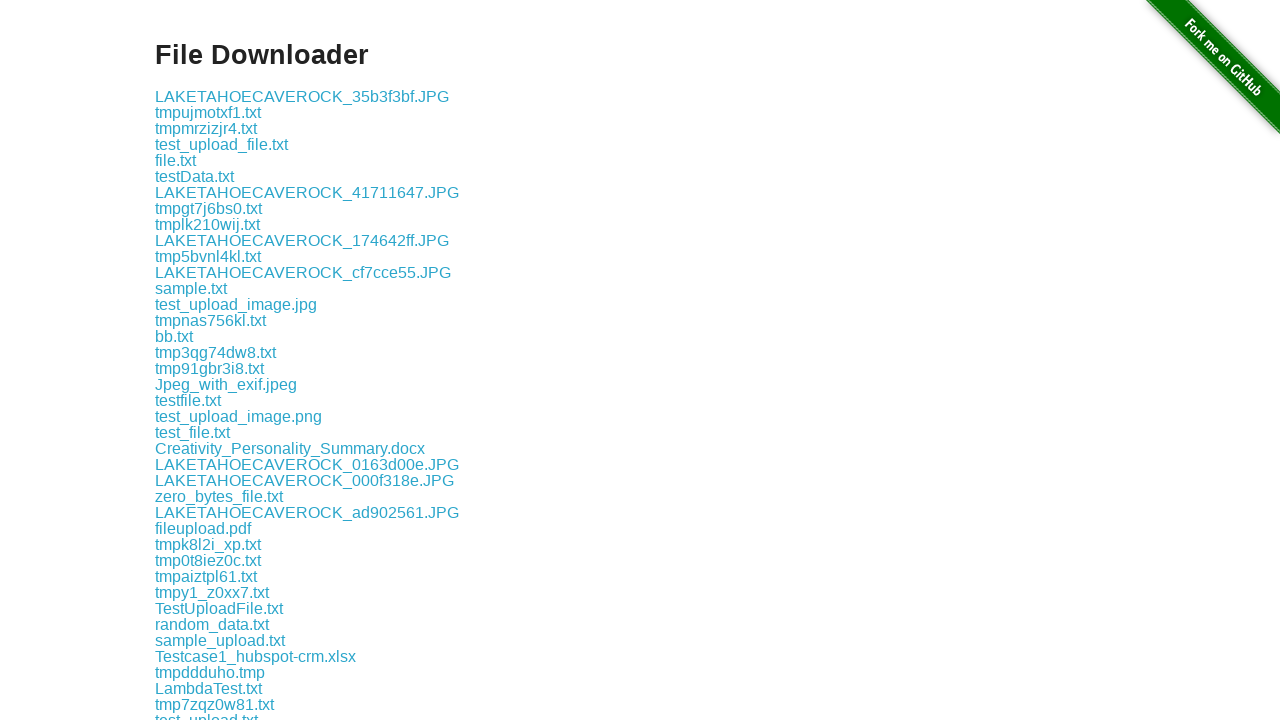

Clicked on test.txt link to trigger file download at (208, 688) on text=test.txt
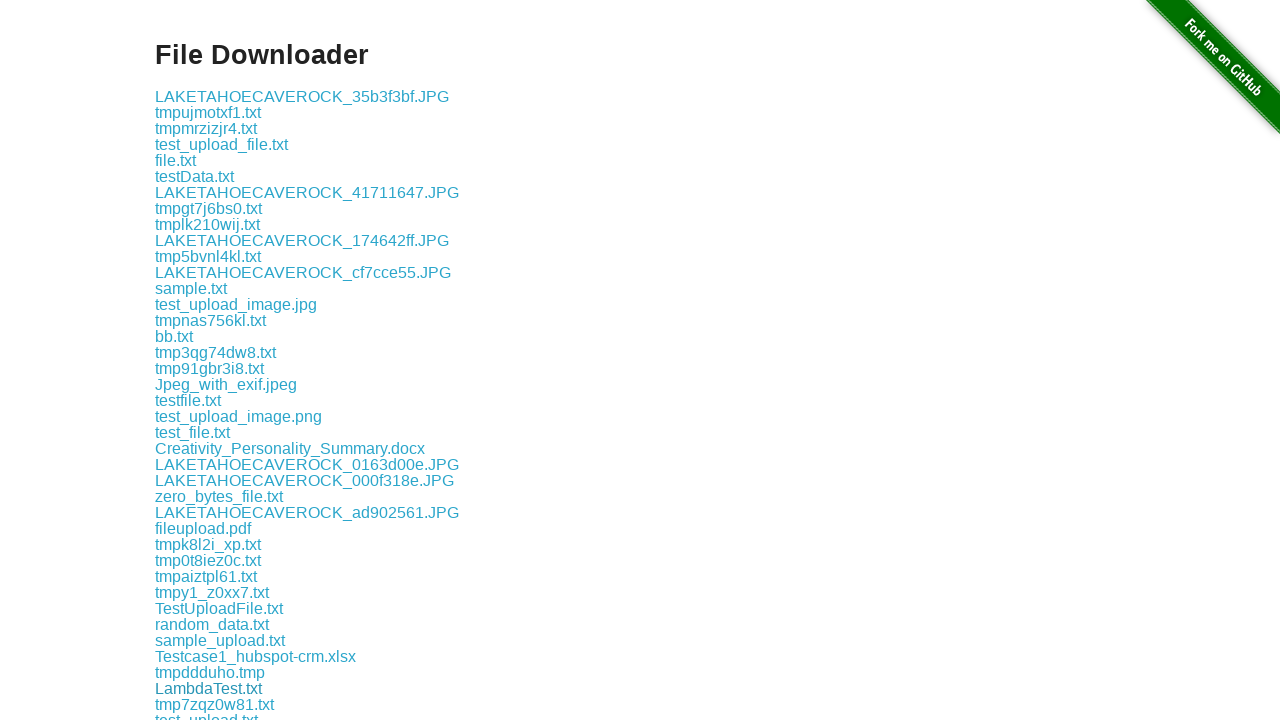

Waited 2 seconds for download to initiate
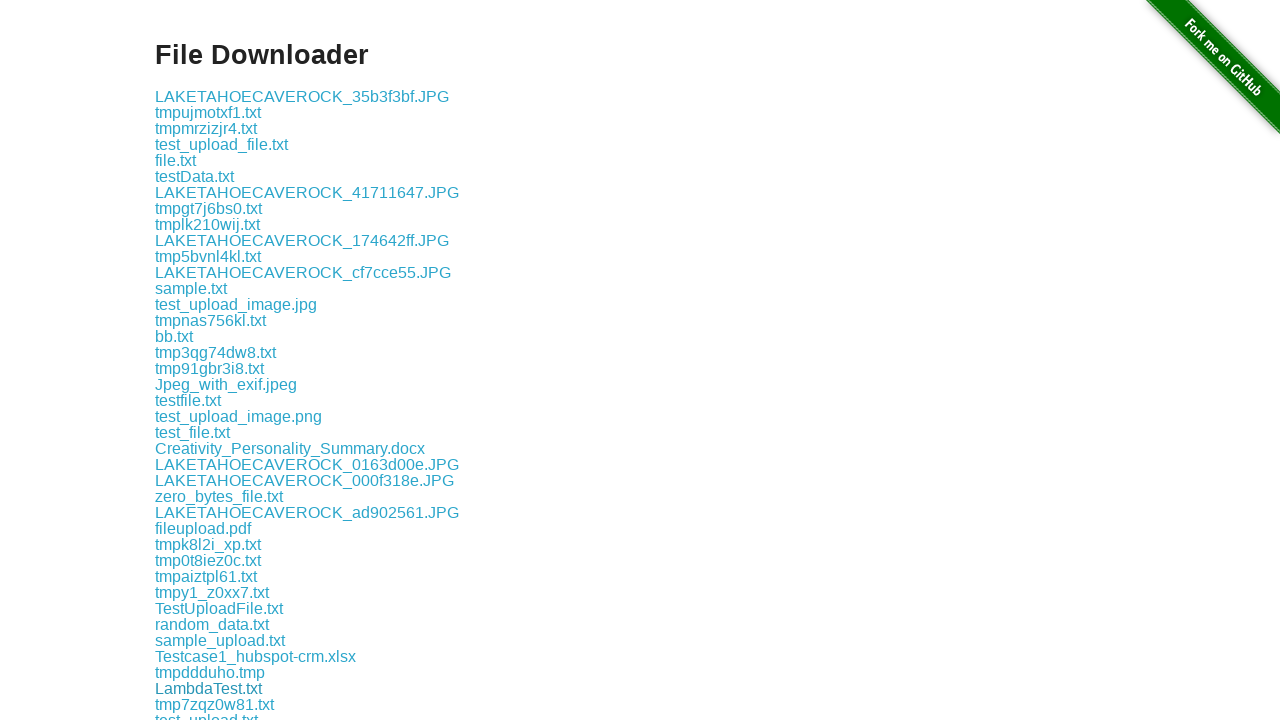

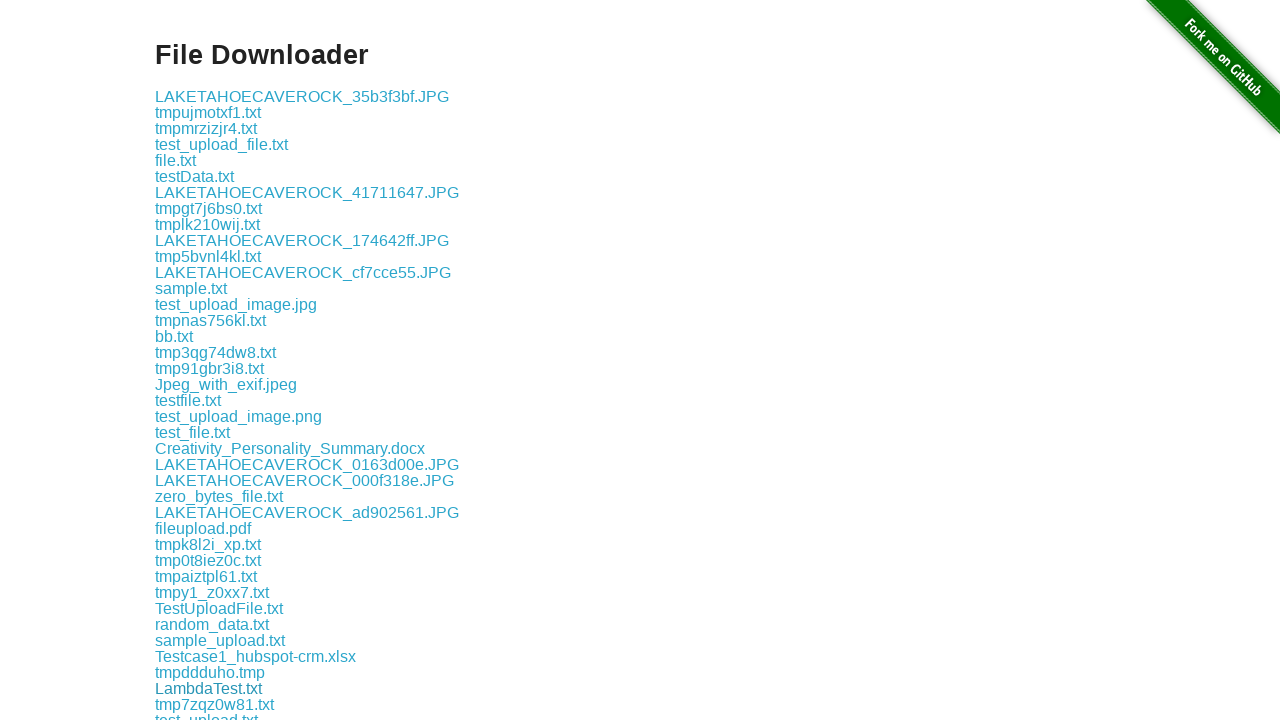